Drags column B to column A and verifies the columns swap positions

Starting URL: https://the-internet.herokuapp.com/drag_and_drop

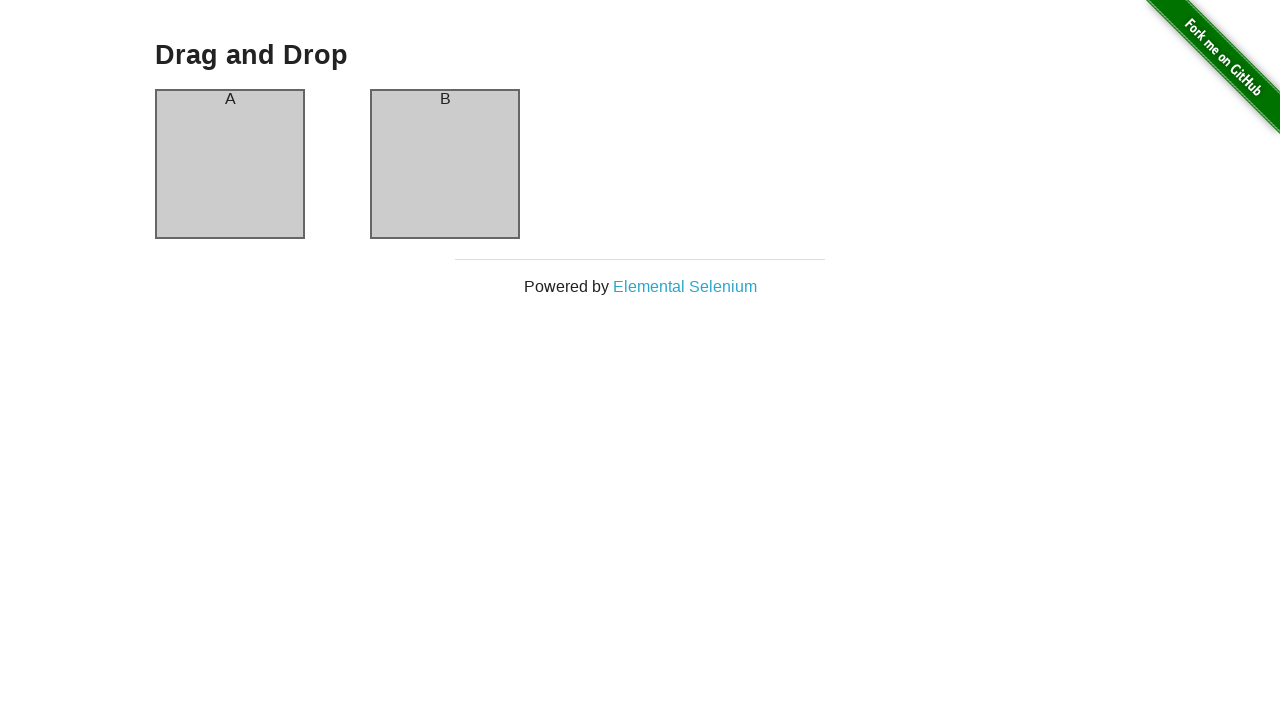

Navigated to drag and drop test page
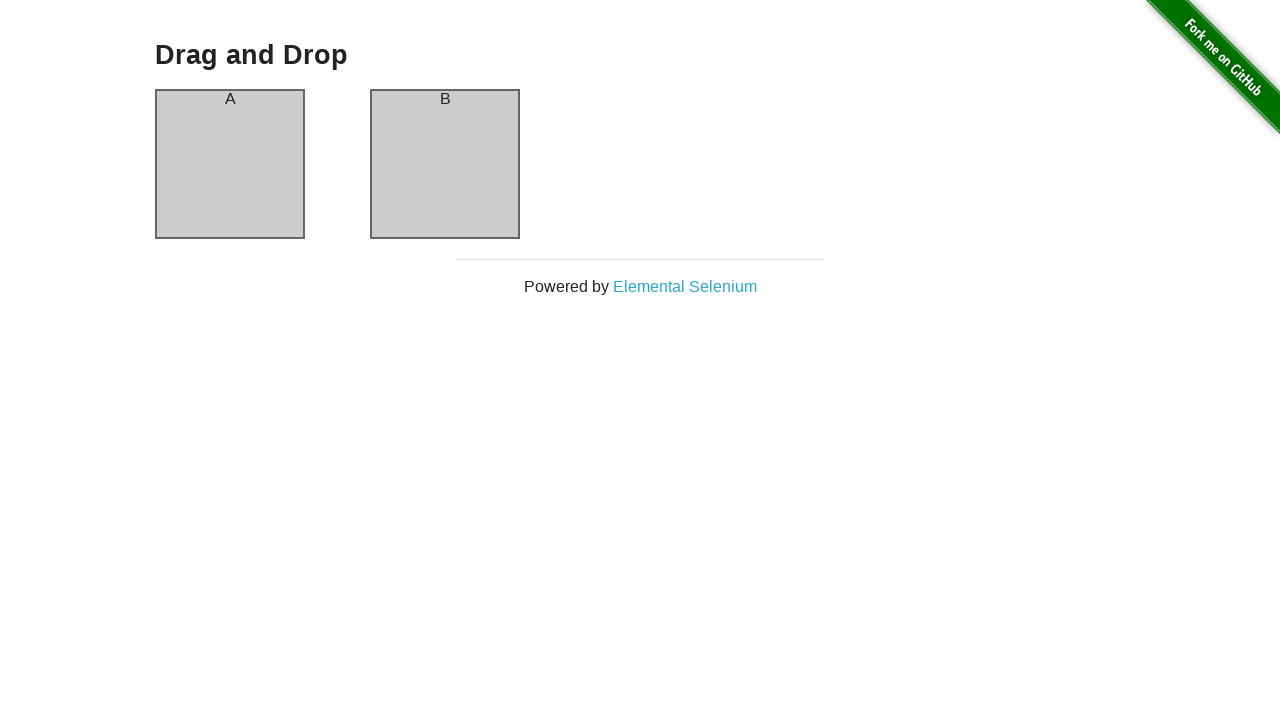

Dragged column B to column A at (230, 164)
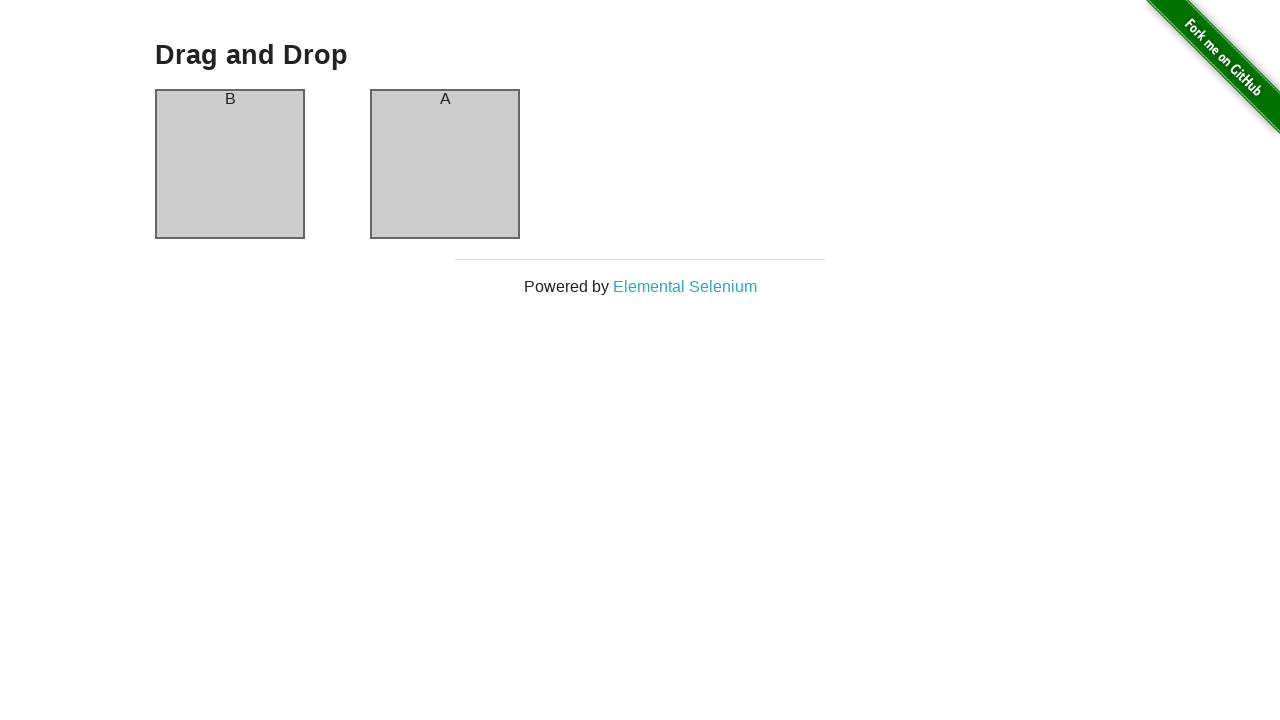

Waited 500ms for drag animation to complete
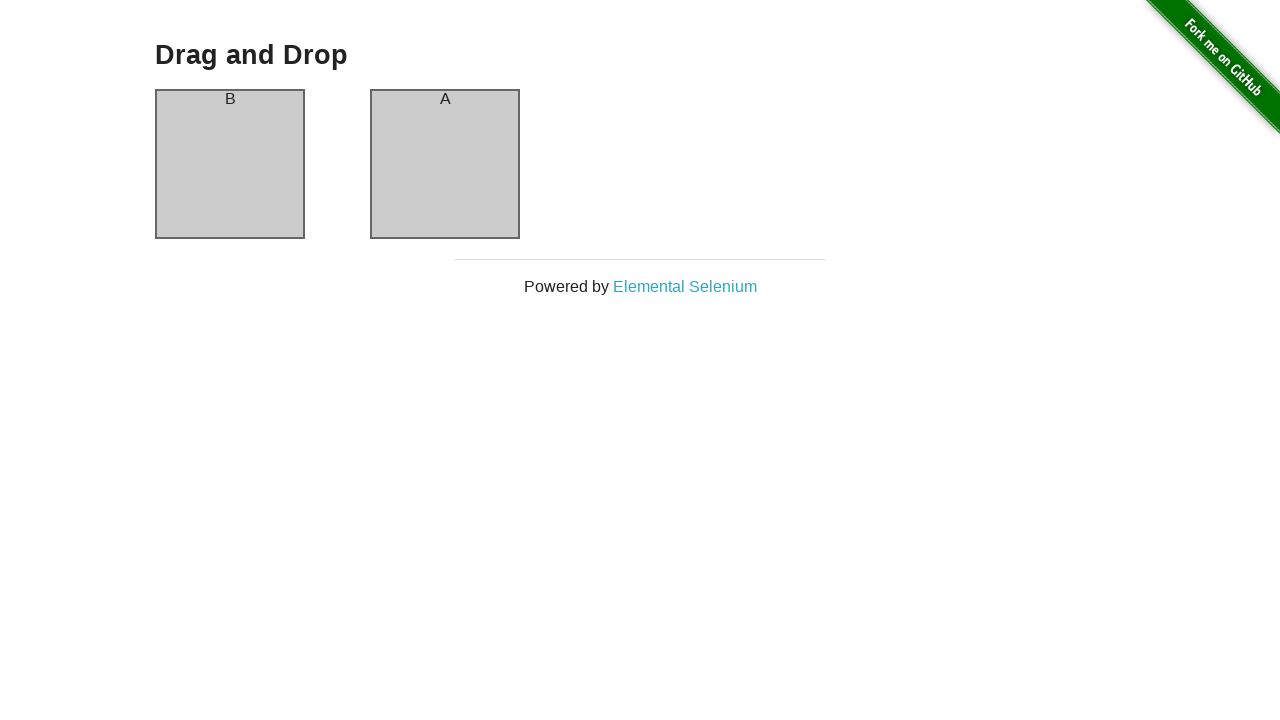

Verified column B is now in position A
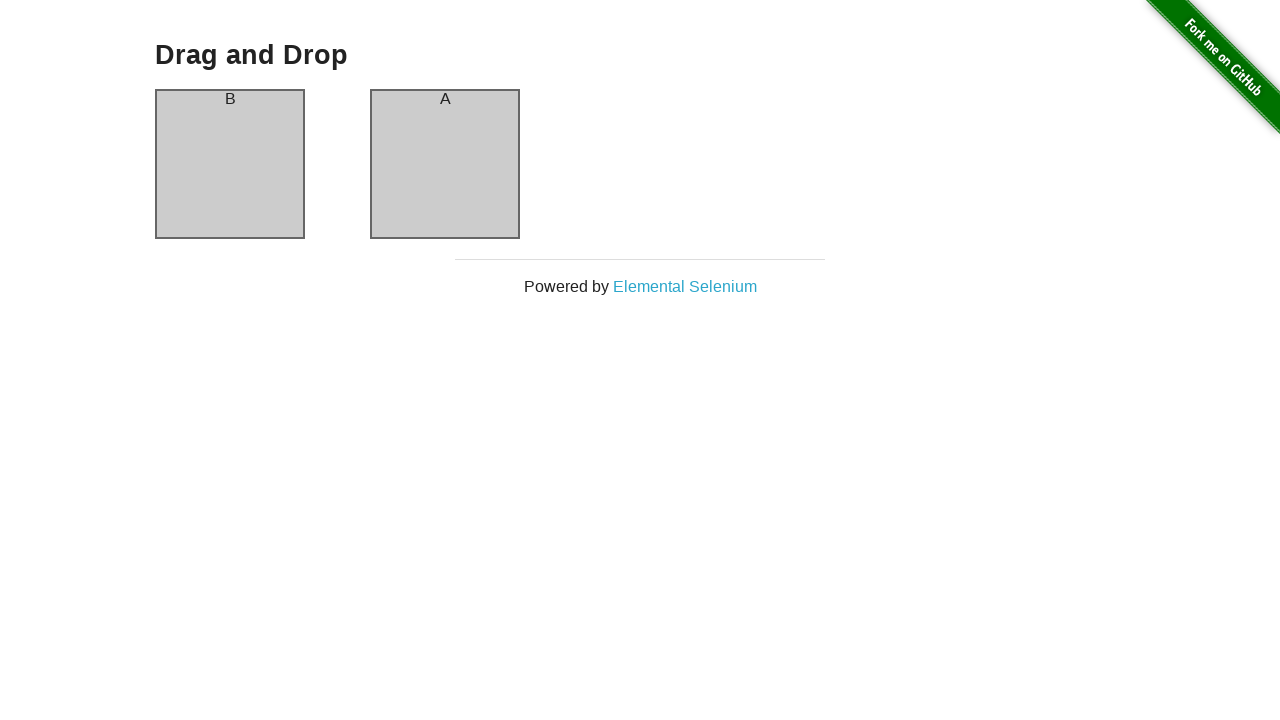

Verified column A is now in position B - columns successfully swapped
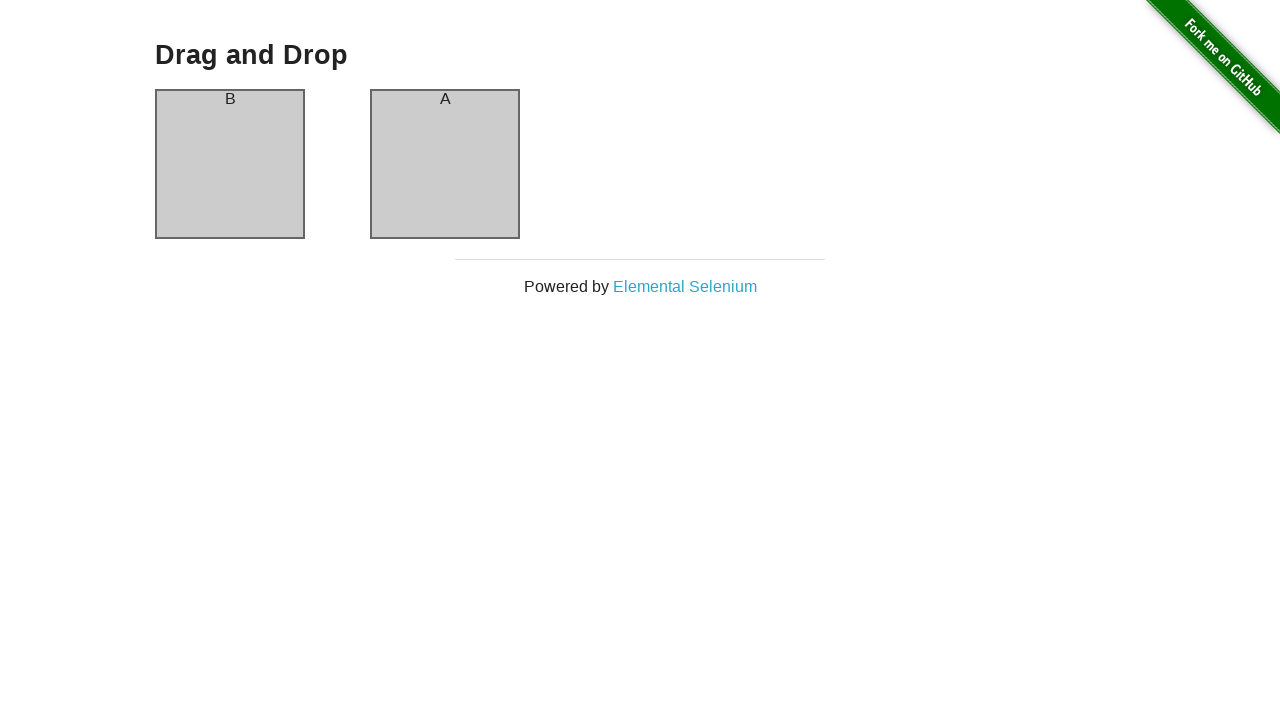

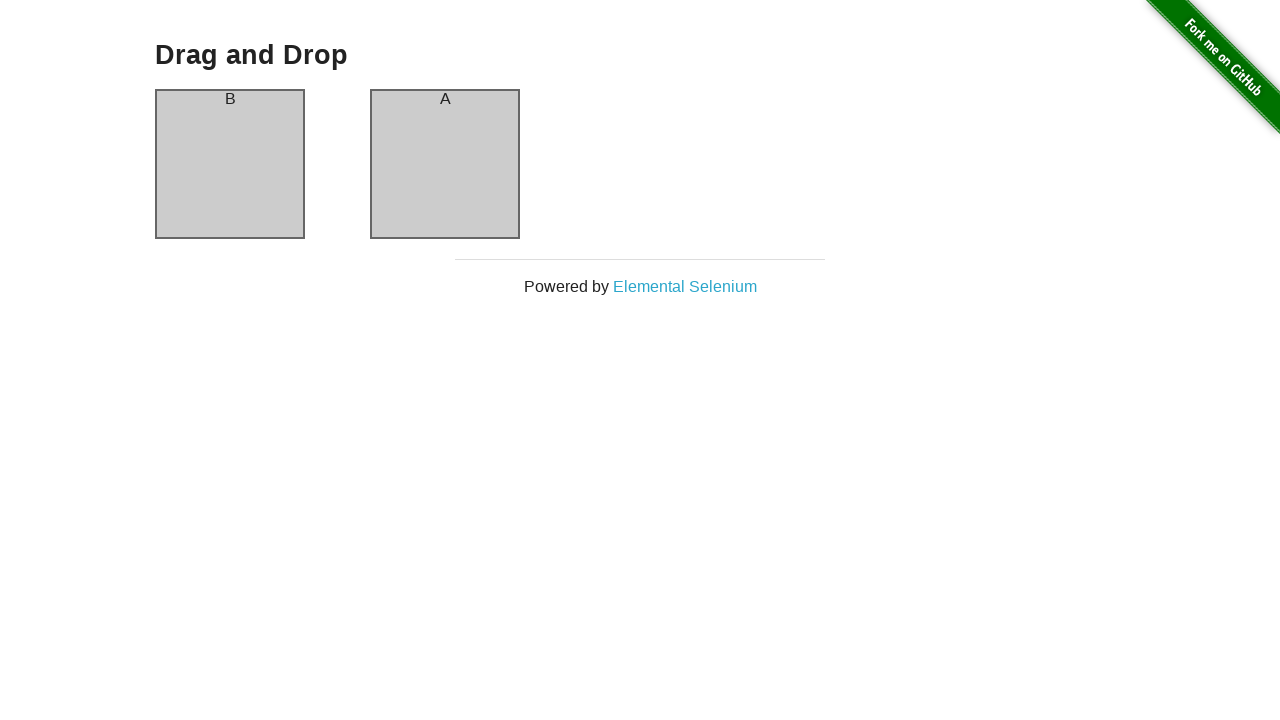